Tests drag and drop functionality on jQuery UI demo page by dragging an element and scrolling to the drop target

Starting URL: https://jqueryui.com/droppable/

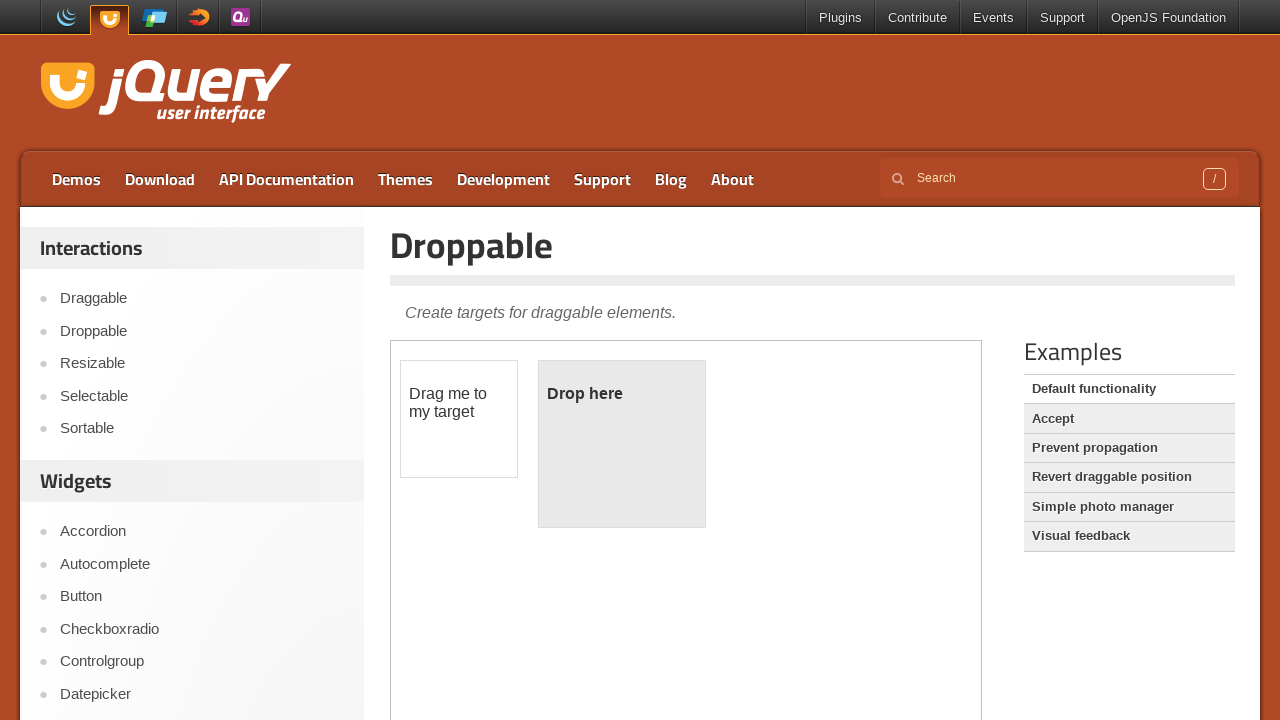

Located the demo iframe
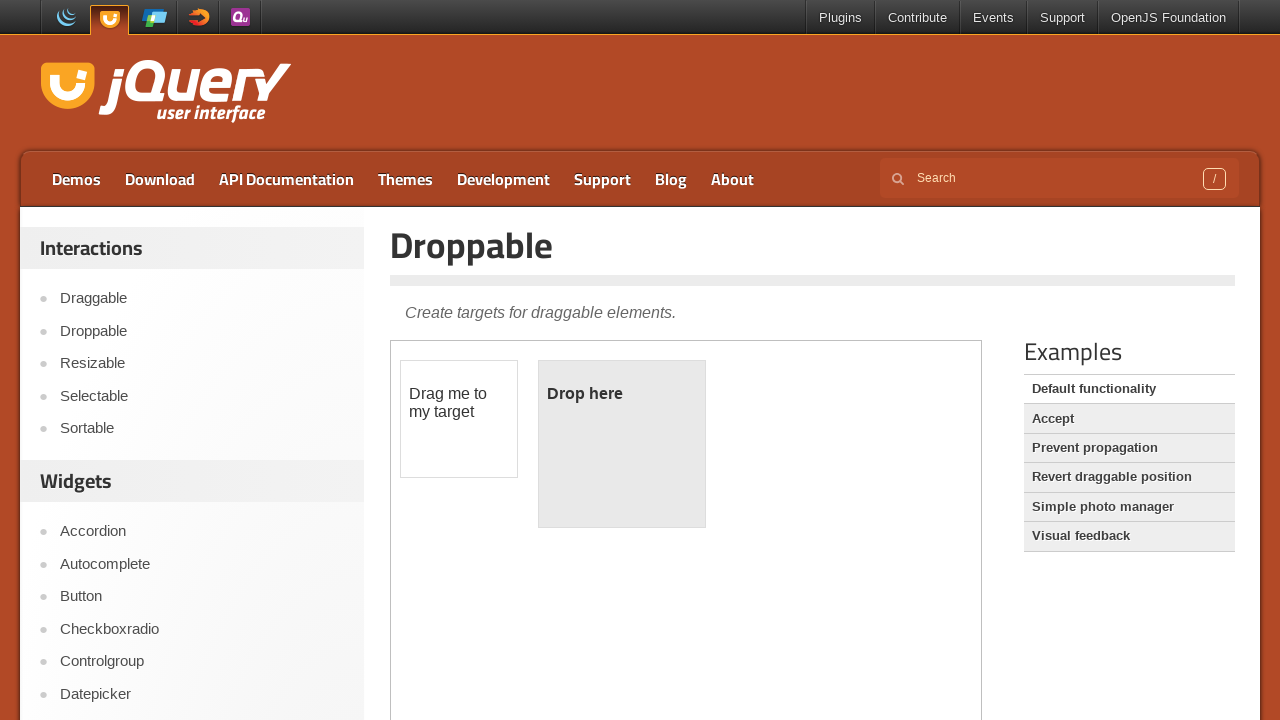

Located the draggable element with id 'draggable'
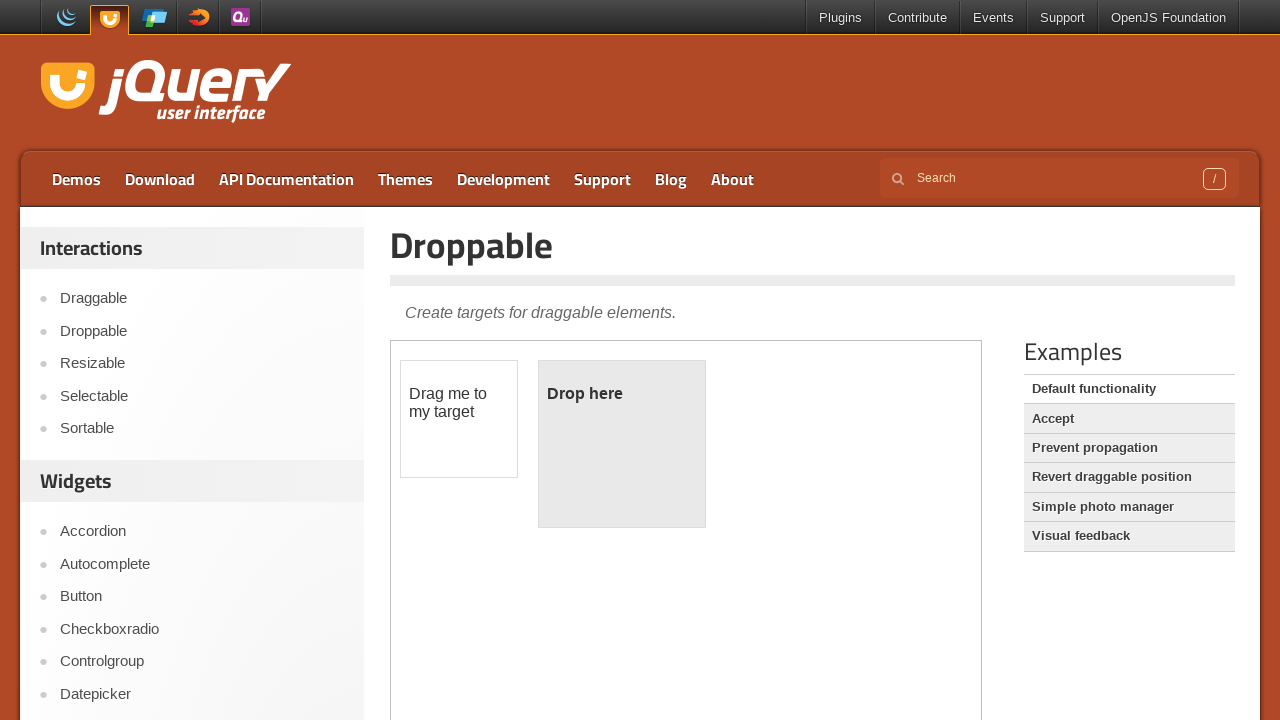

Located the droppable element with id 'droppable'
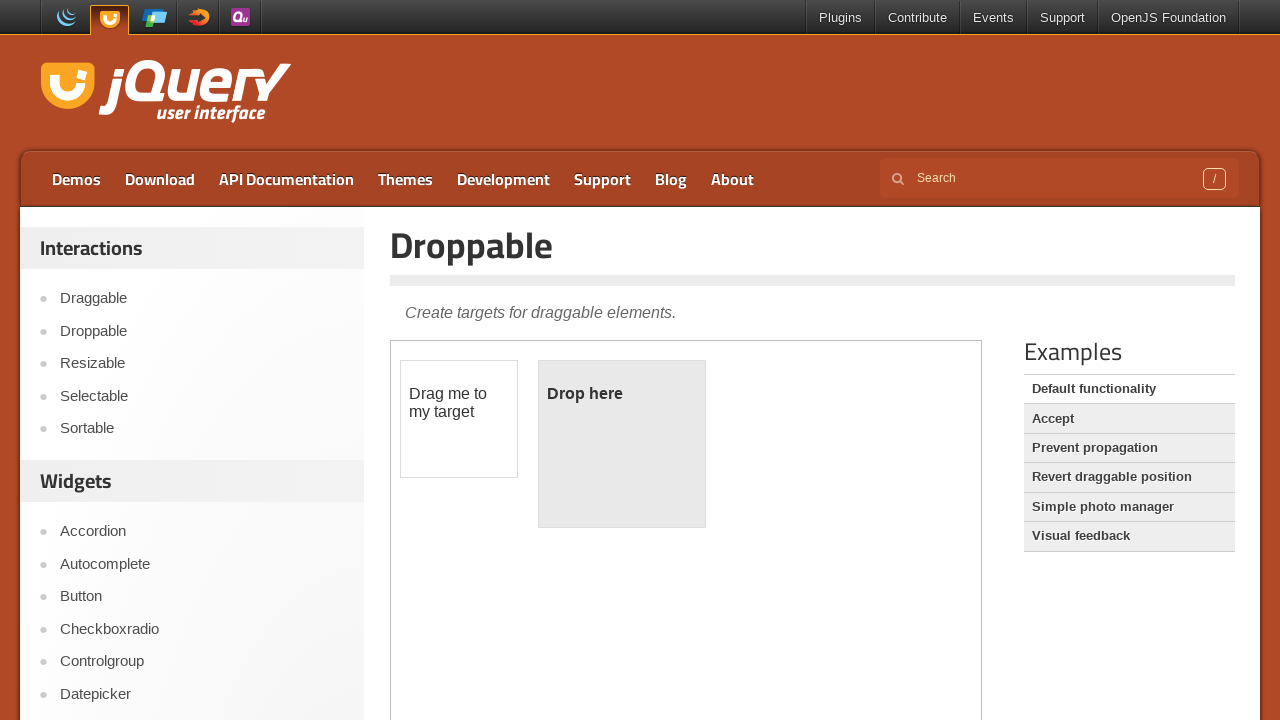

Dragged the draggable element onto the droppable element at (622, 444)
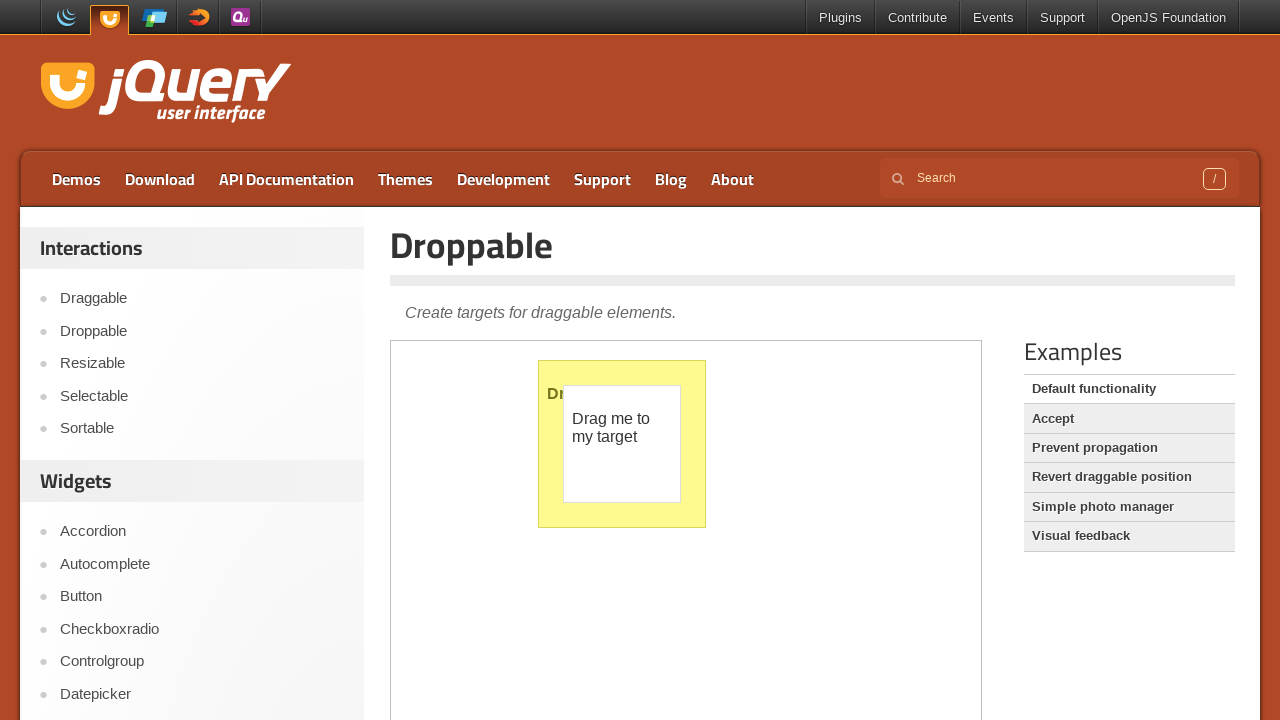

Scrolled to ensure droppable element is in view
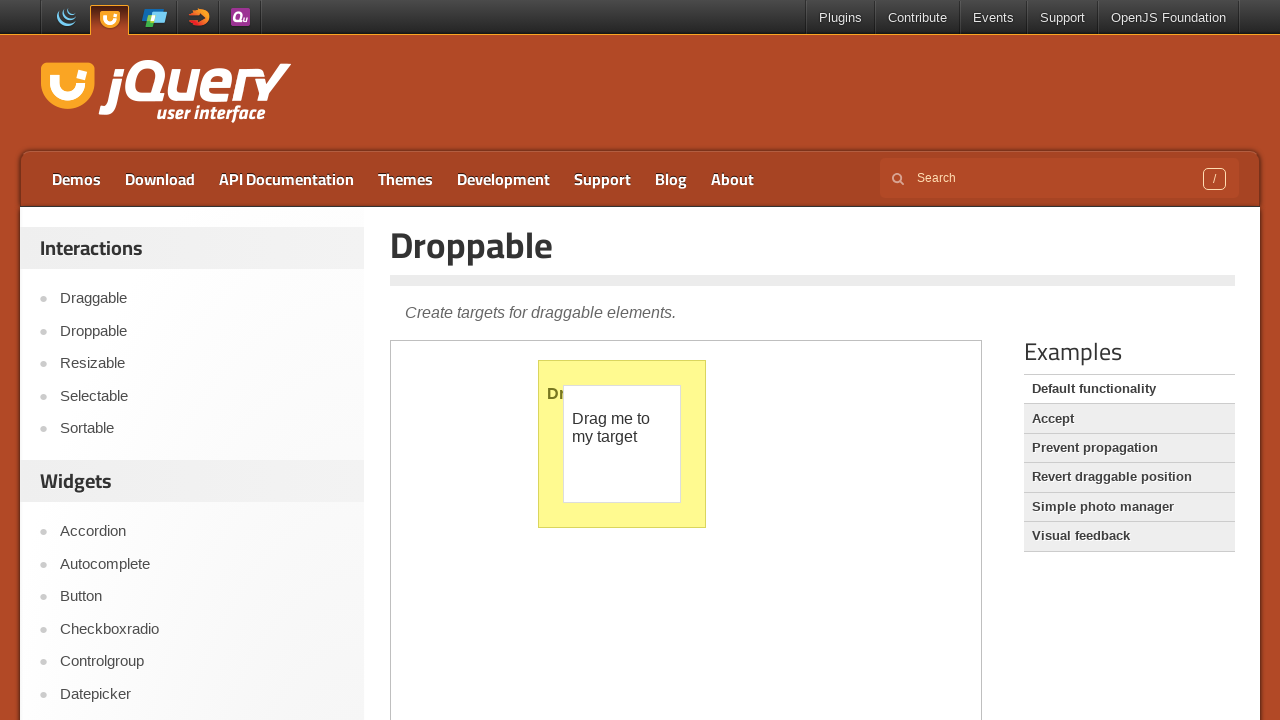

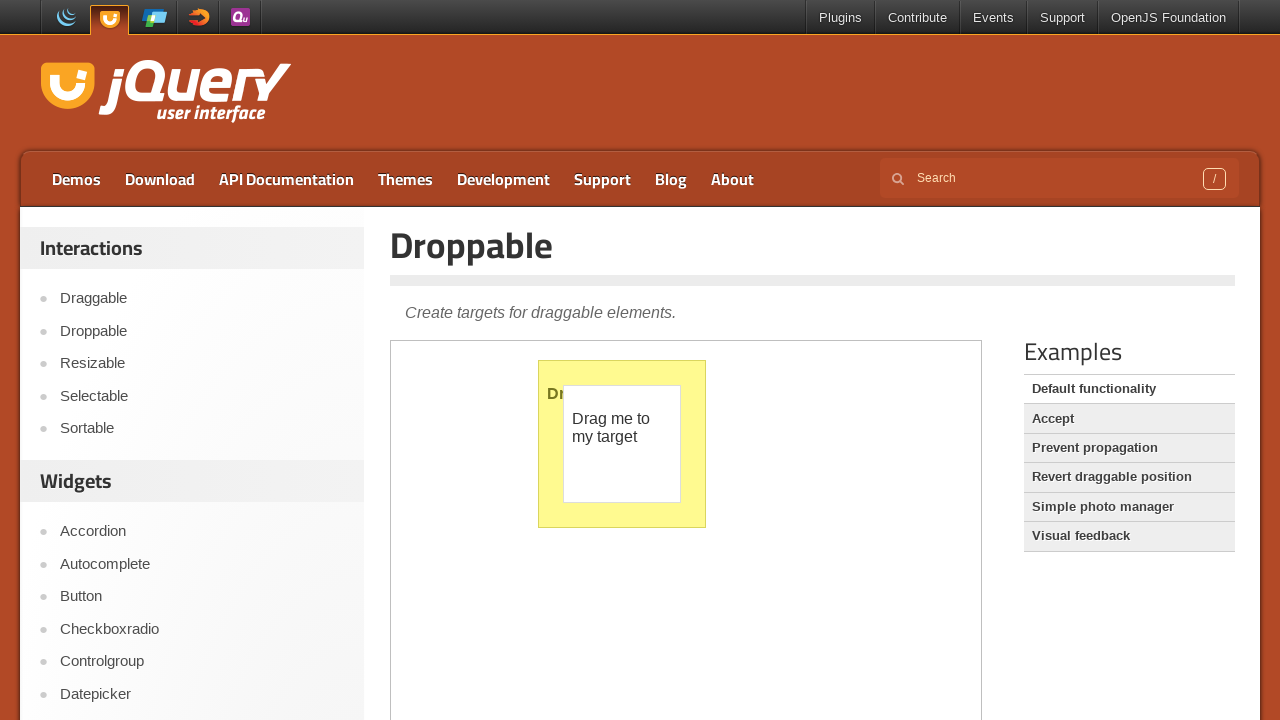